Tests that numbers can be successfully entered into the number input field by typing digits and verifying they appear

Starting URL: http://the-internet.herokuapp.com/inputs

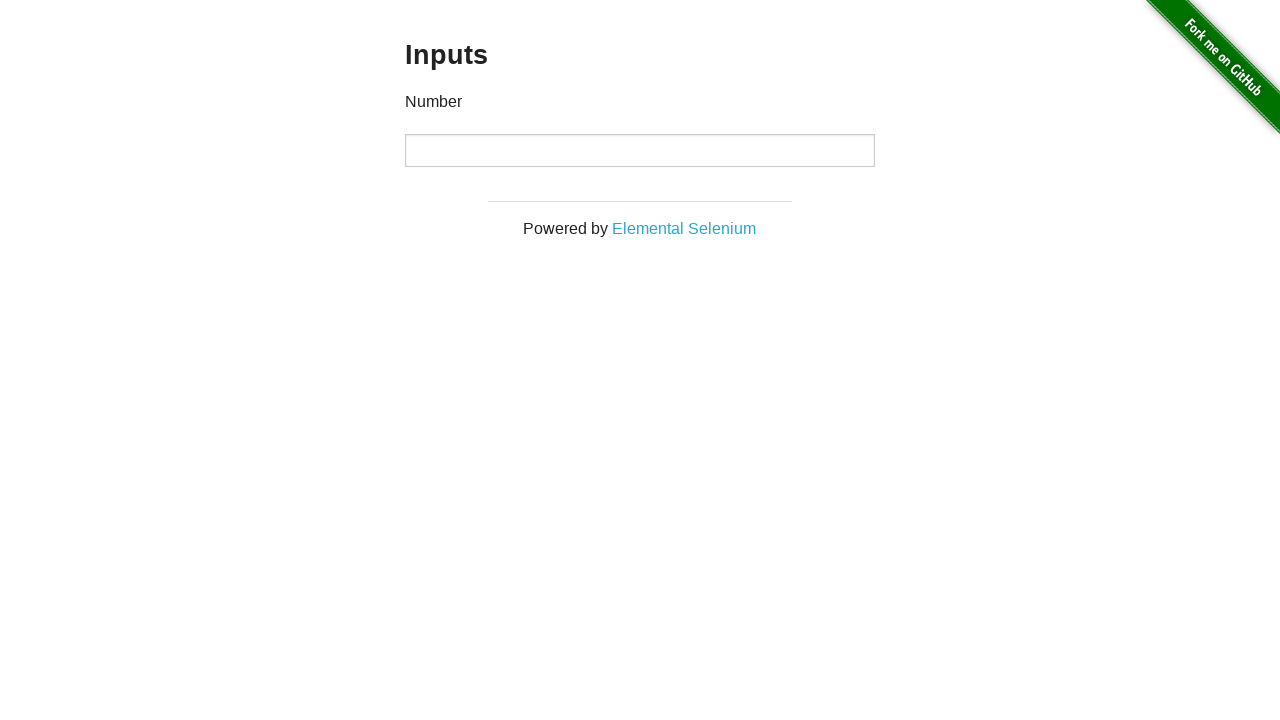

Filled number input field with '951' on input
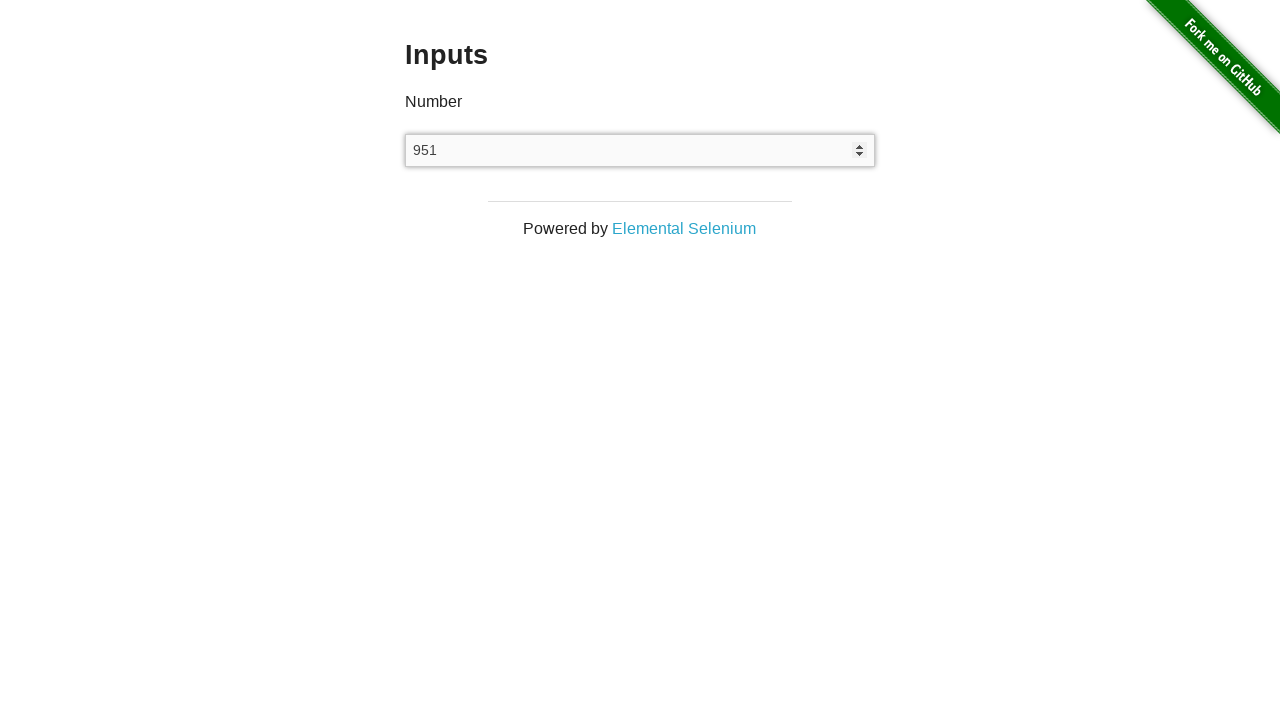

Verified that '951' was successfully entered into the number input field
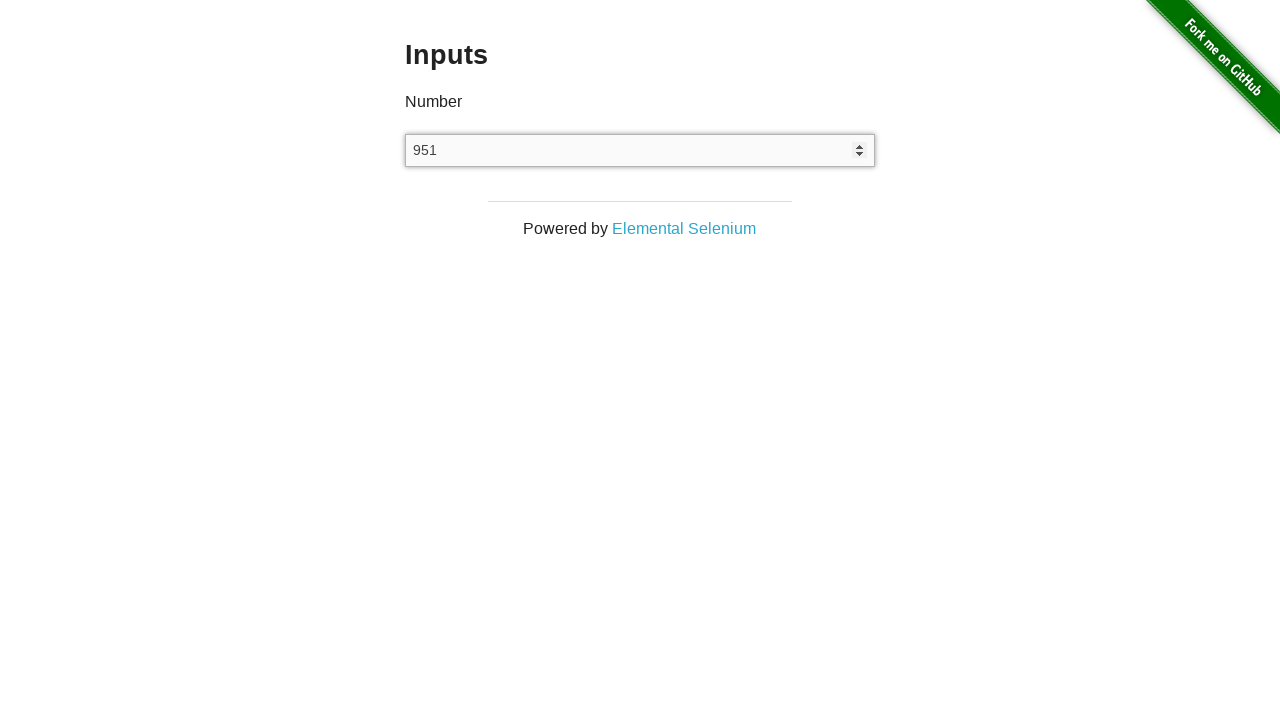

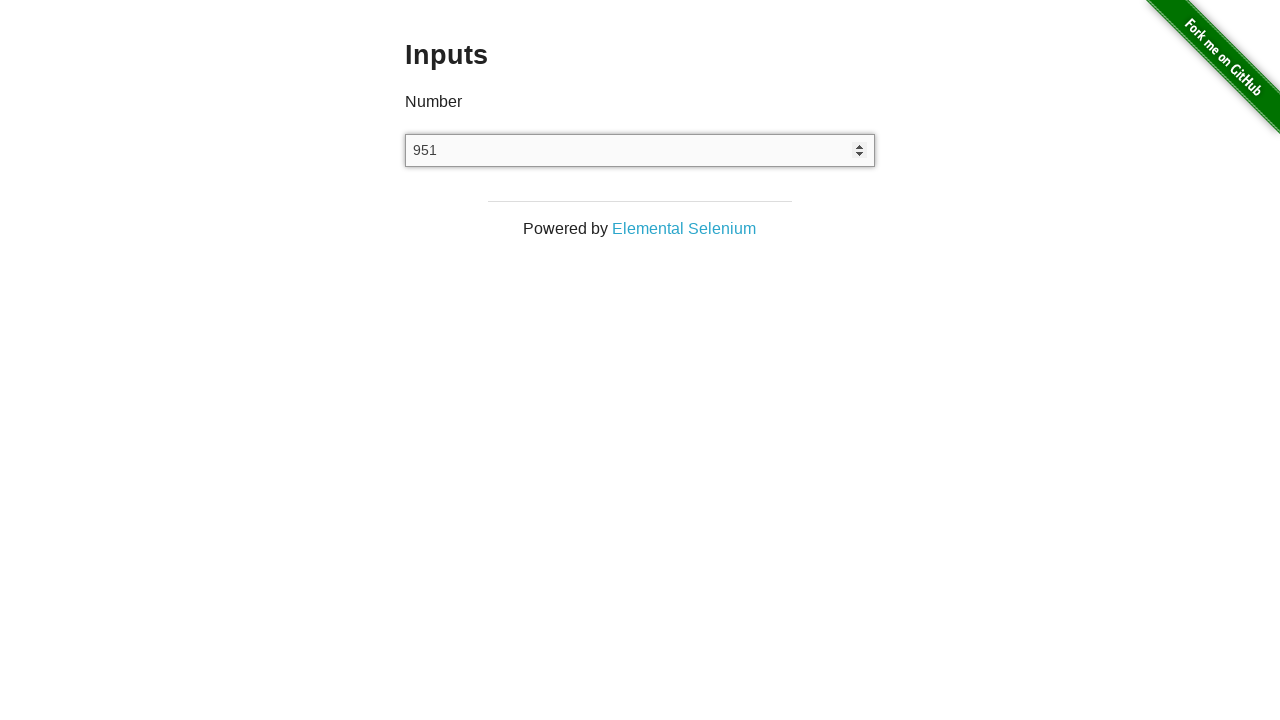